Navigates to an e-commerce site's products section and selects the first product after scrolling down

Starting URL: https://www.automationexercise.com

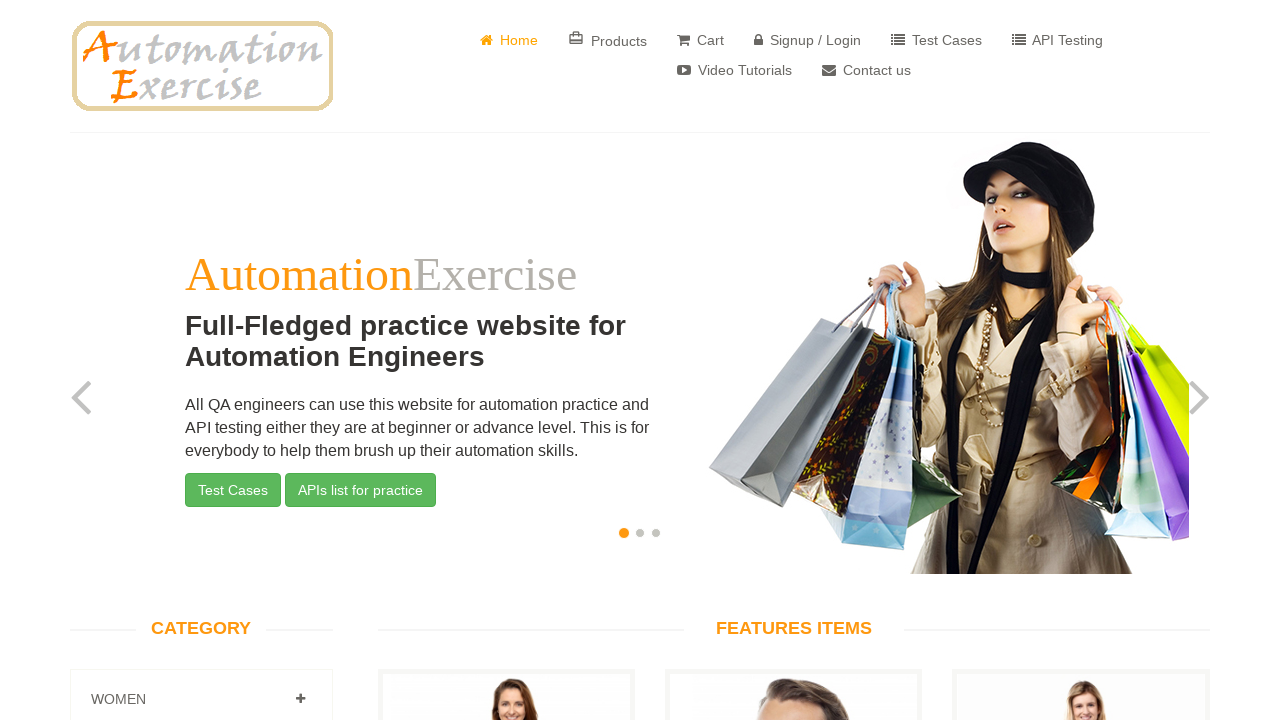

Clicked on the products section link at (608, 40) on a[href='/products']
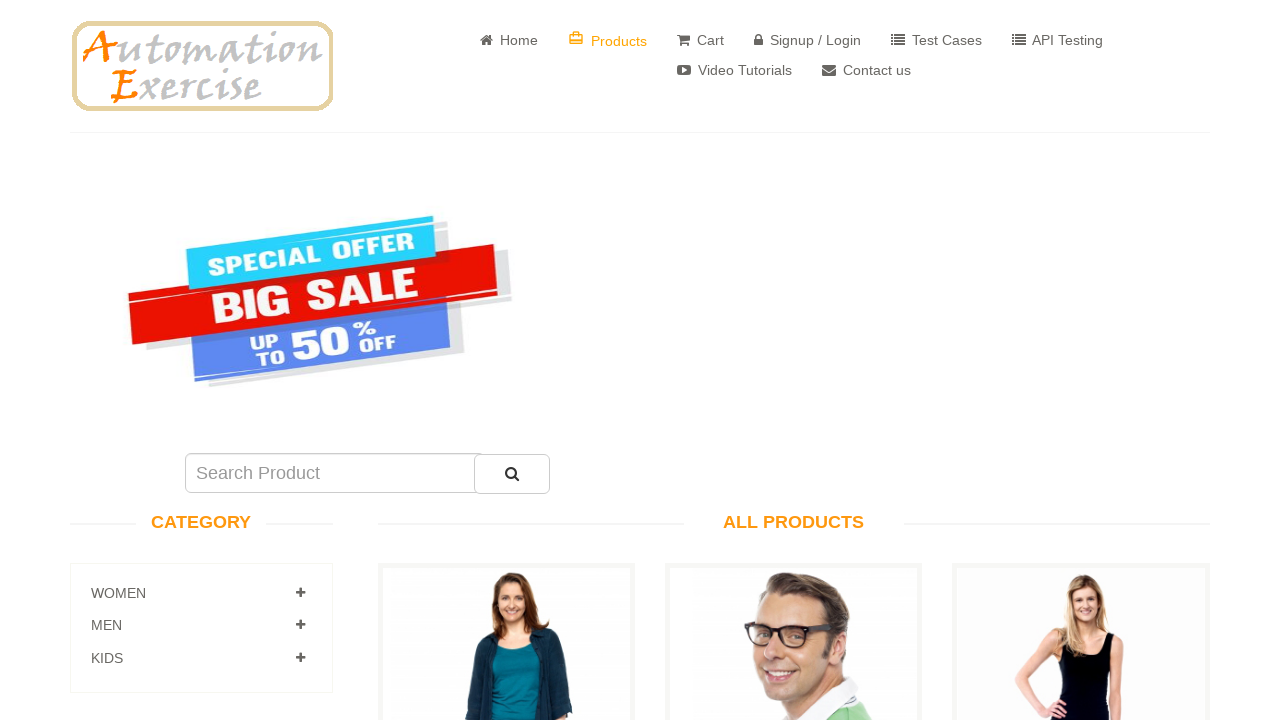

Scrolled down the page using PageDown
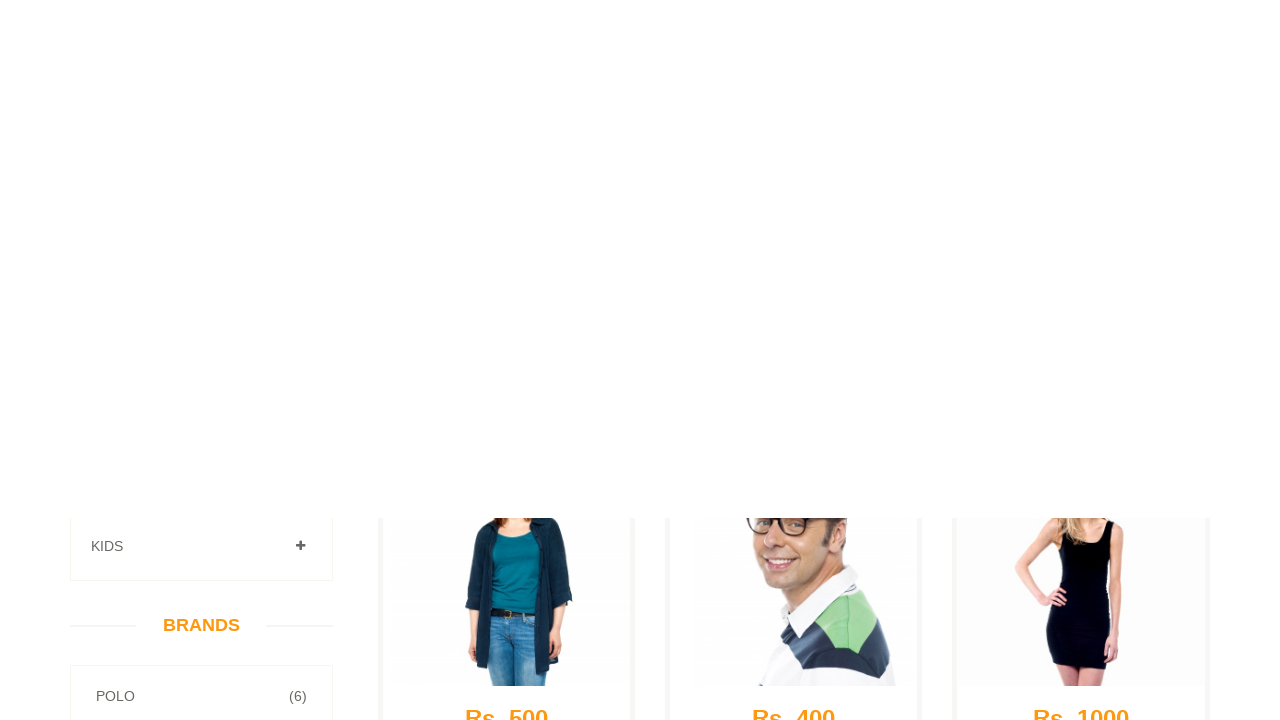

Clicked on the first product image at (506, 116) on img[alt='ecommerce website products']
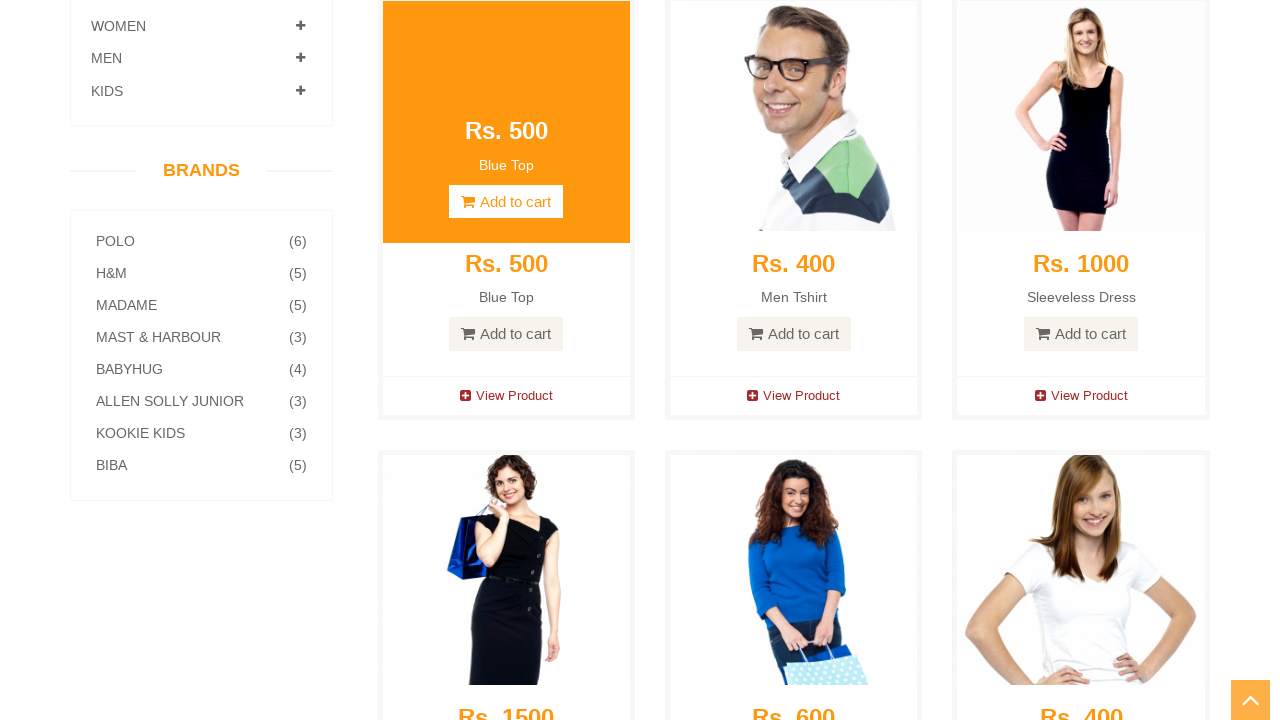

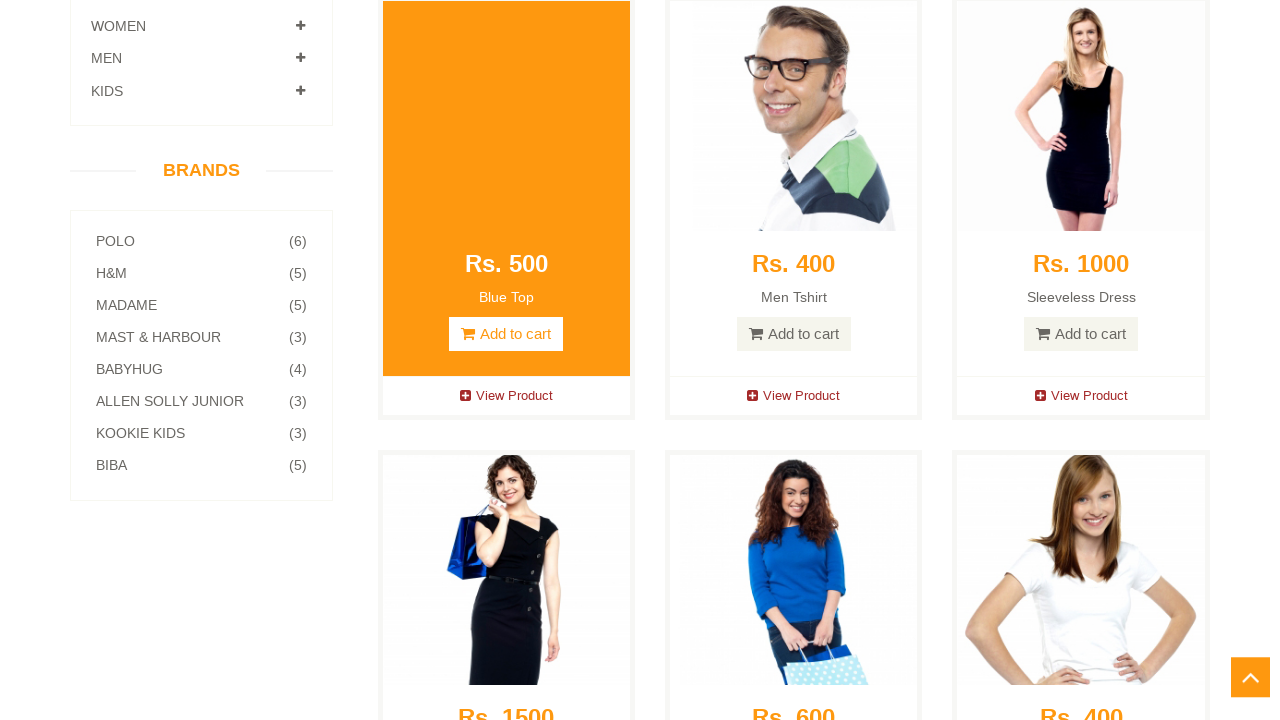